Navigates to an automation practice page, scrolls down, switches to an iframe, and clicks a "Join Now" button within the iframe

Starting URL: https://rahulshettyacademy.com/AutomationPractice/

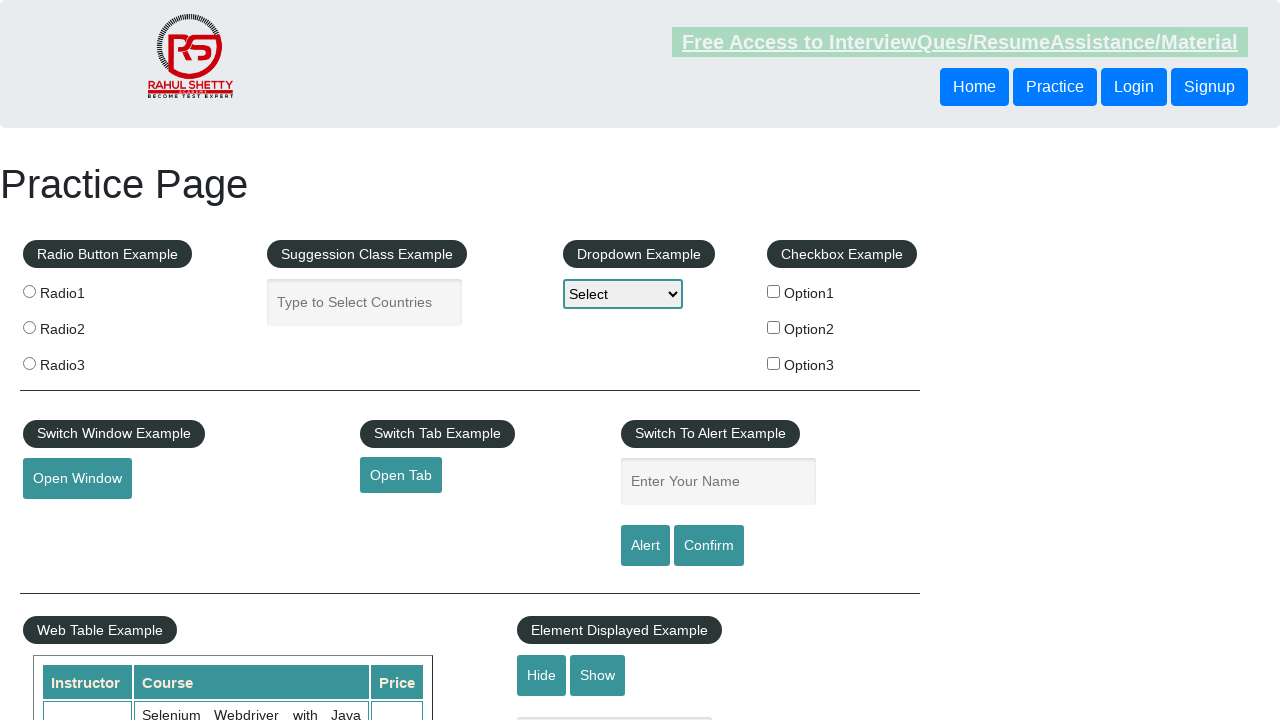

Scrolled down the page by 1700 pixels
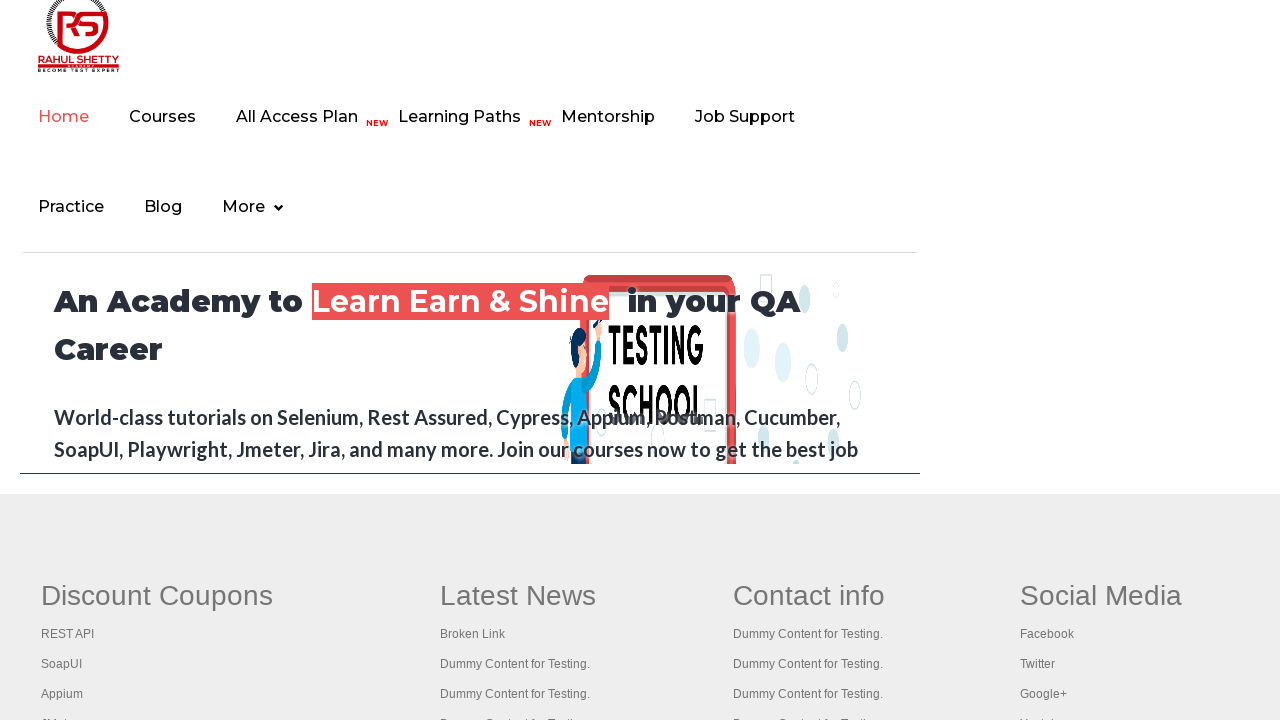

Located and switched to iframe with id 'courses-iframe'
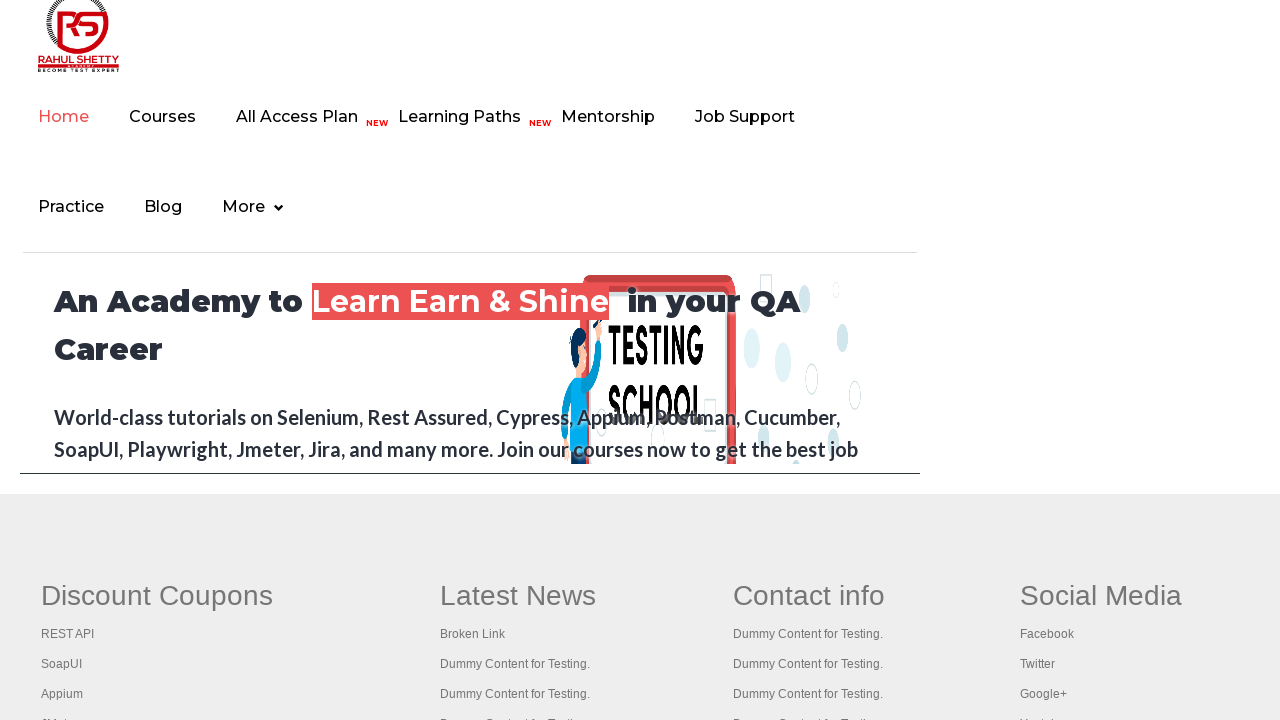

Clicked the 'Join Now' button within the iframe at (139, 164) on #courses-iframe >> internal:control=enter-frame >> a.btn-theme.btn-sm
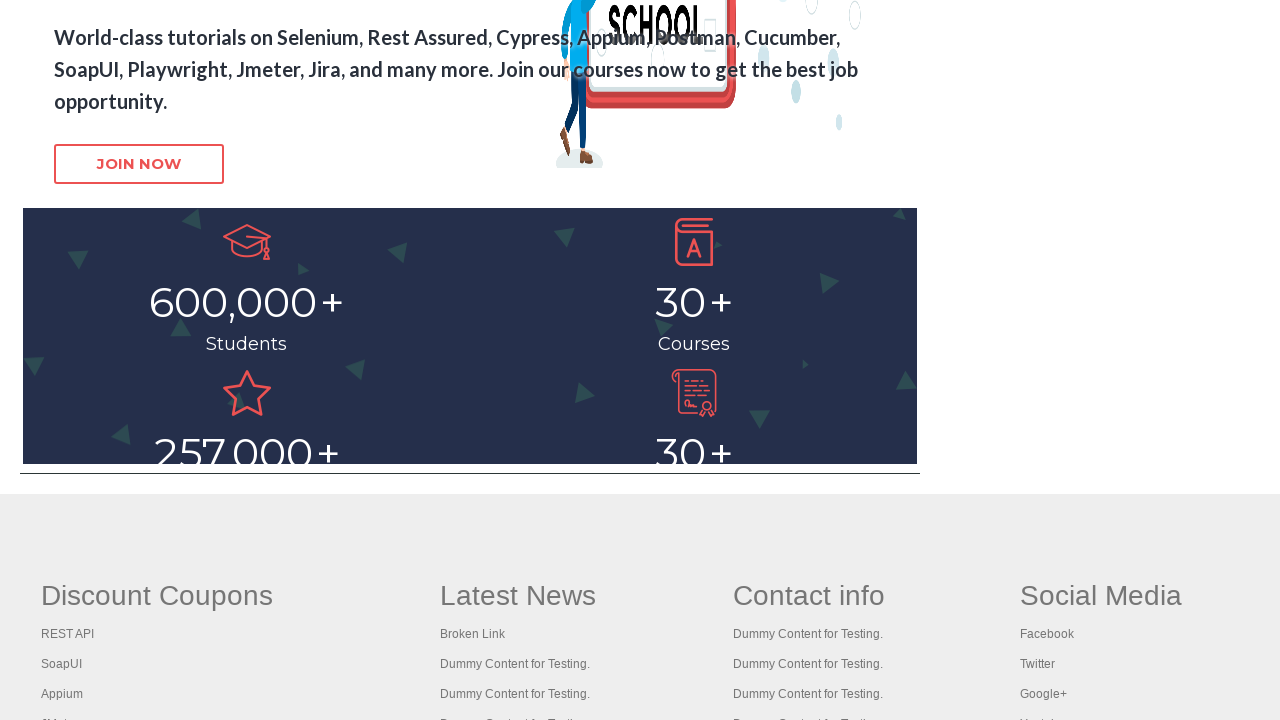

Waited 1000 milliseconds for action to complete
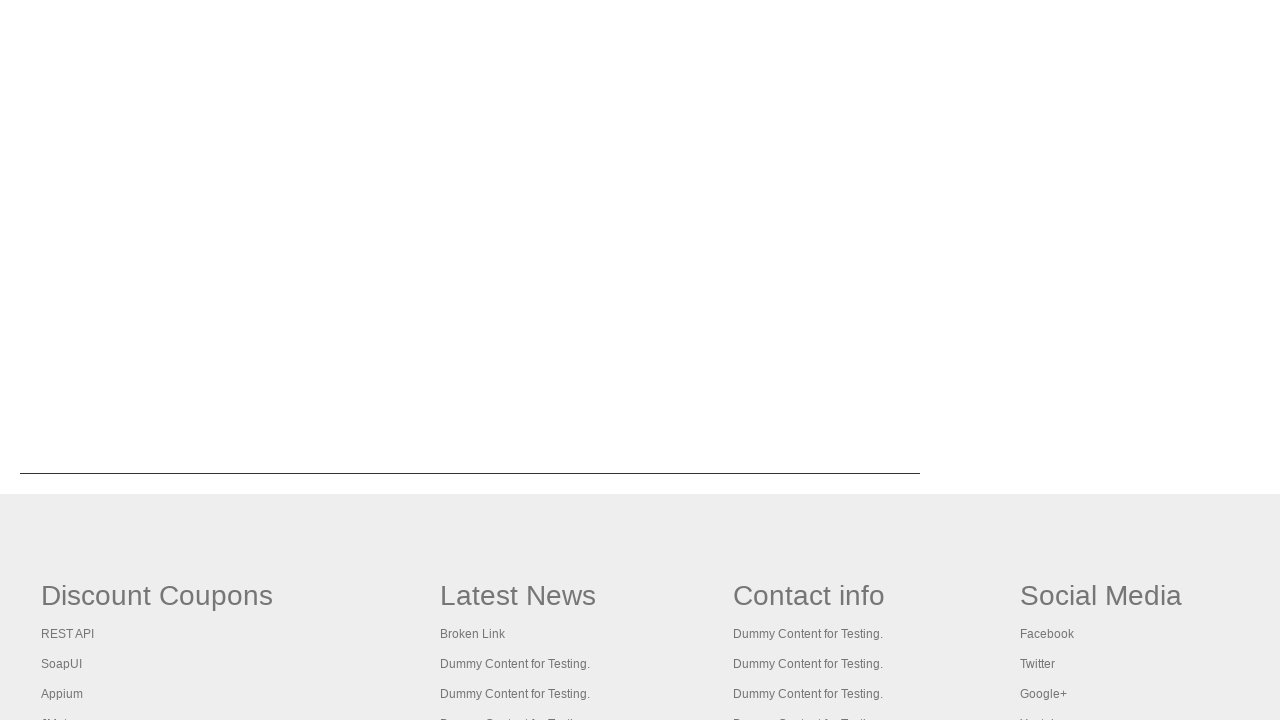

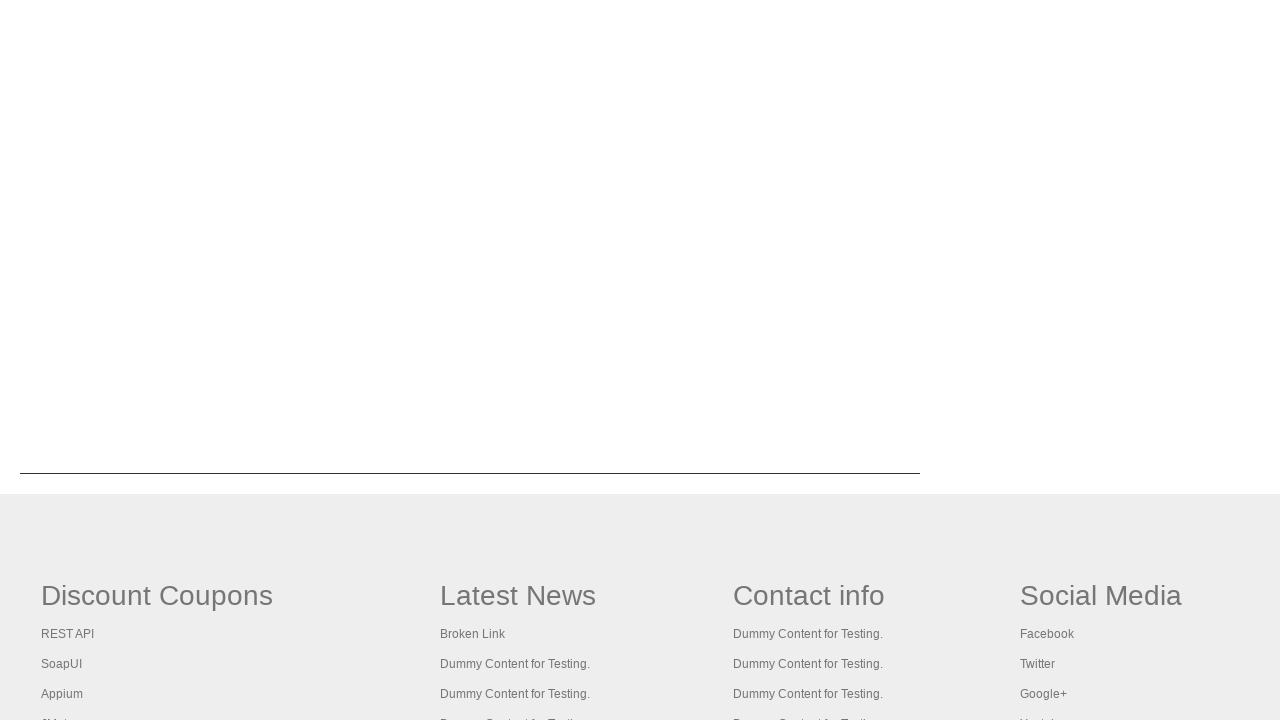